Tests dropdown selection by selecting an option by value from a dropdown menu

Starting URL: https://the-internet.herokuapp.com/dropdown

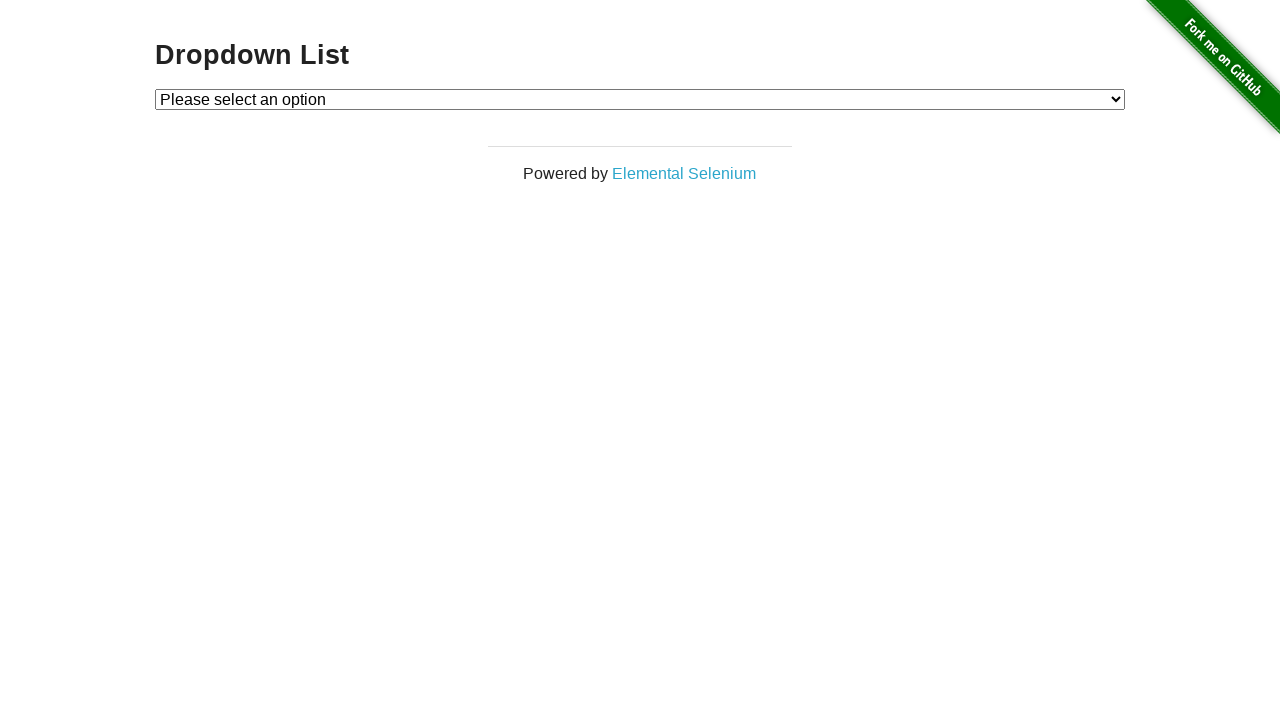

Waited for dropdown element to be present
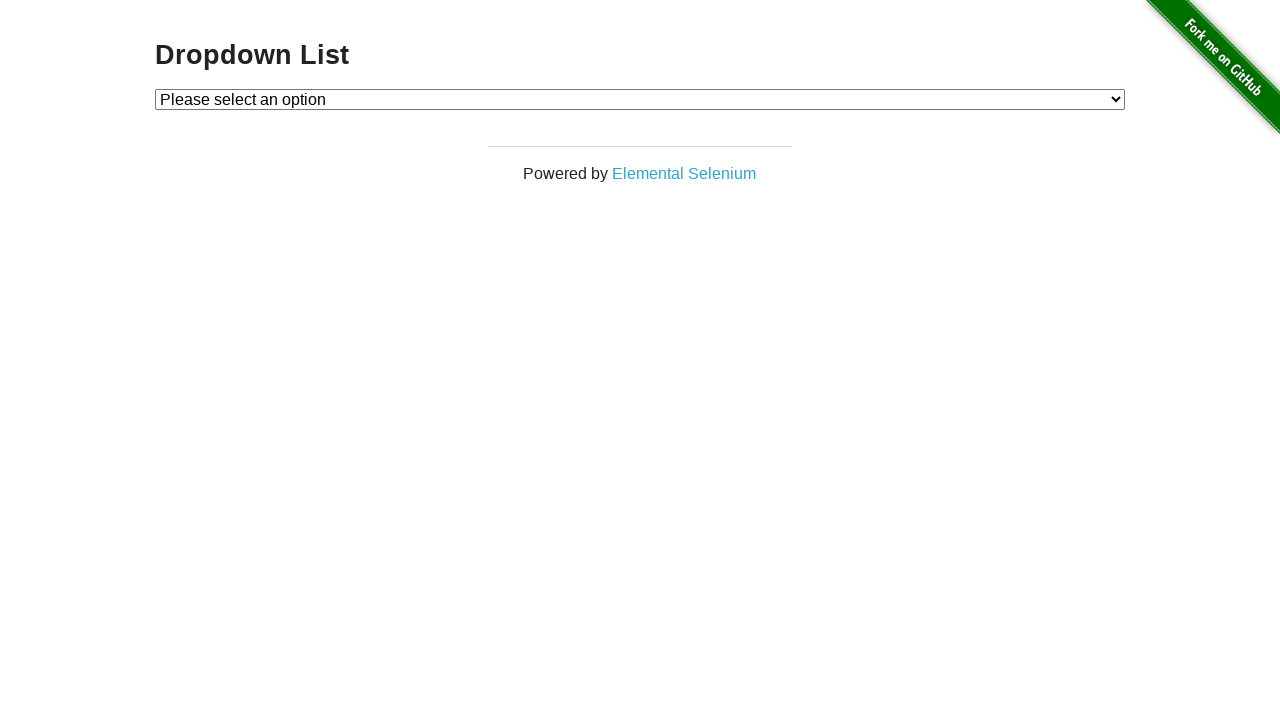

Selected option with value '1' from dropdown menu on #dropdown
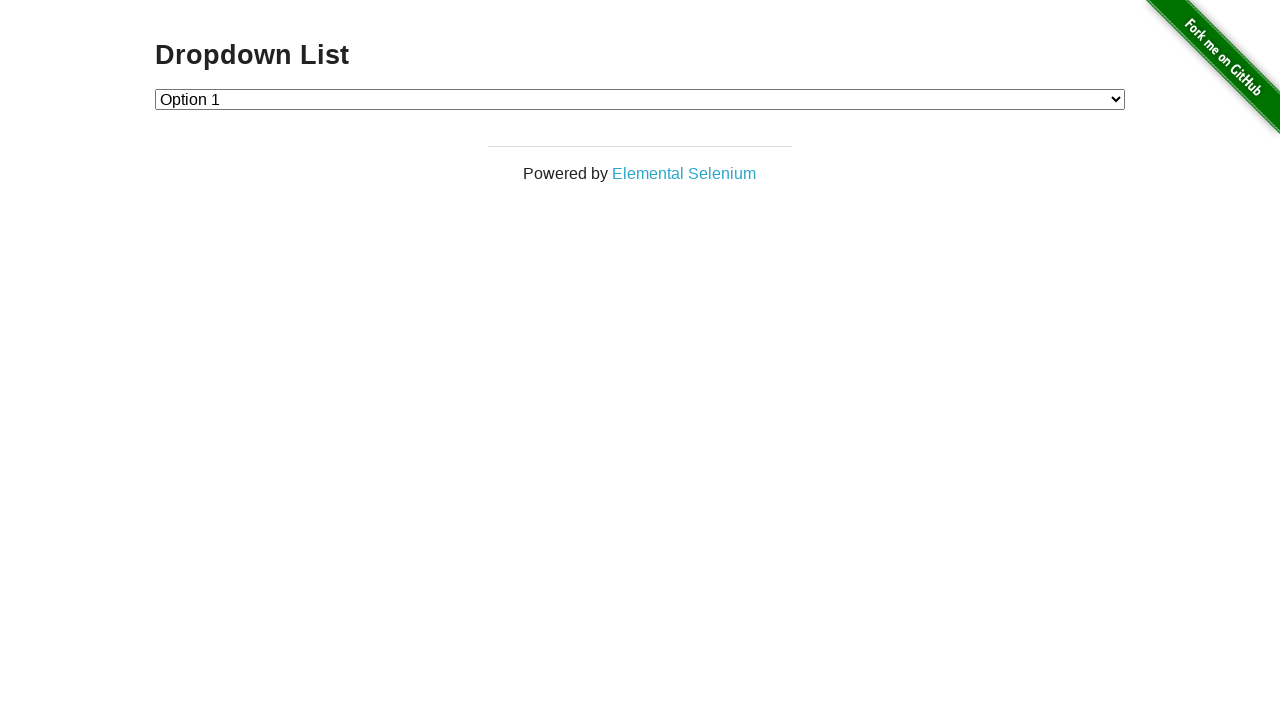

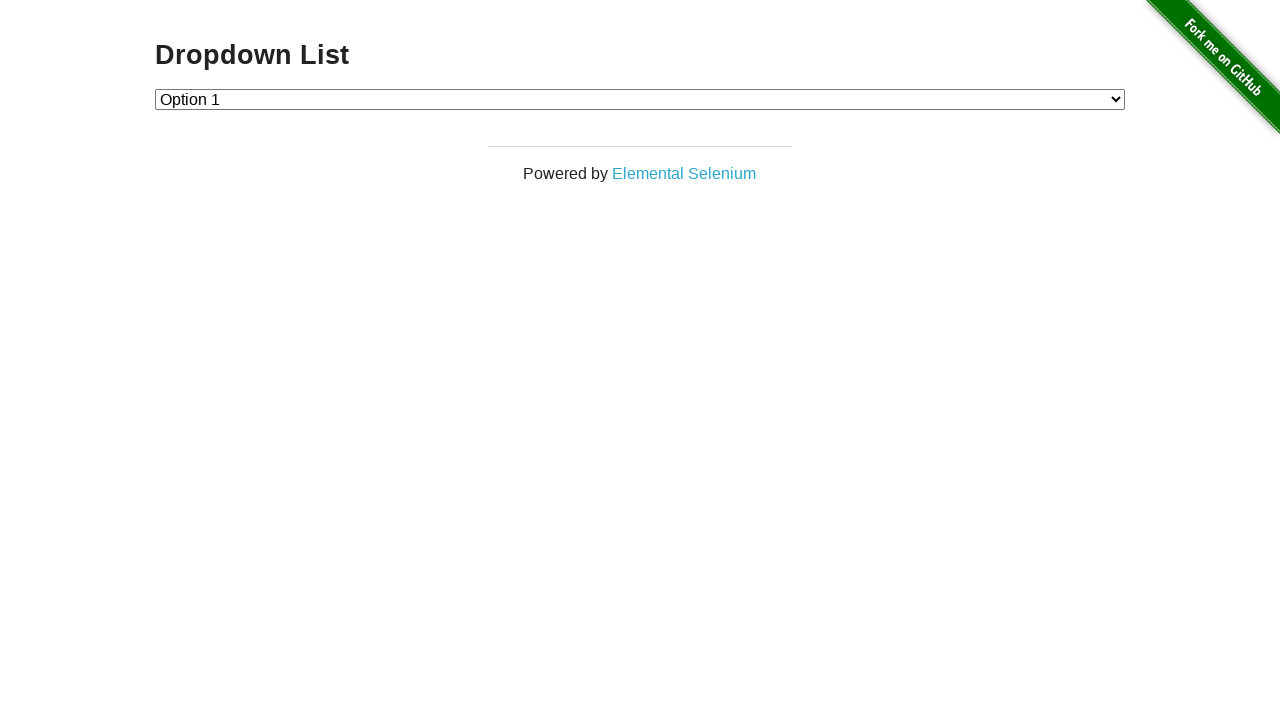